Tests a math challenge page by reading a value from the page, calculating the result using a logarithmic formula, filling in the answer, checking required checkboxes/radio buttons, and submitting the form.

Starting URL: http://suninjuly.github.io/math.html

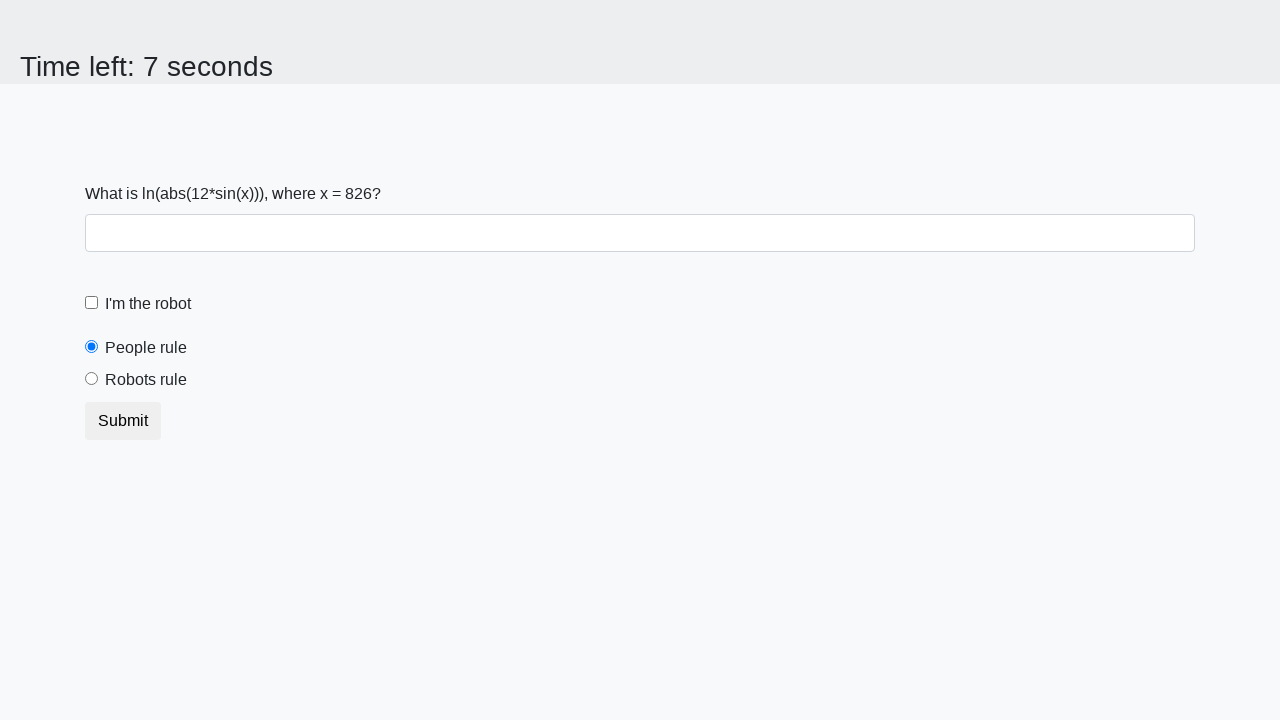

Located and read the input value from #input_value element
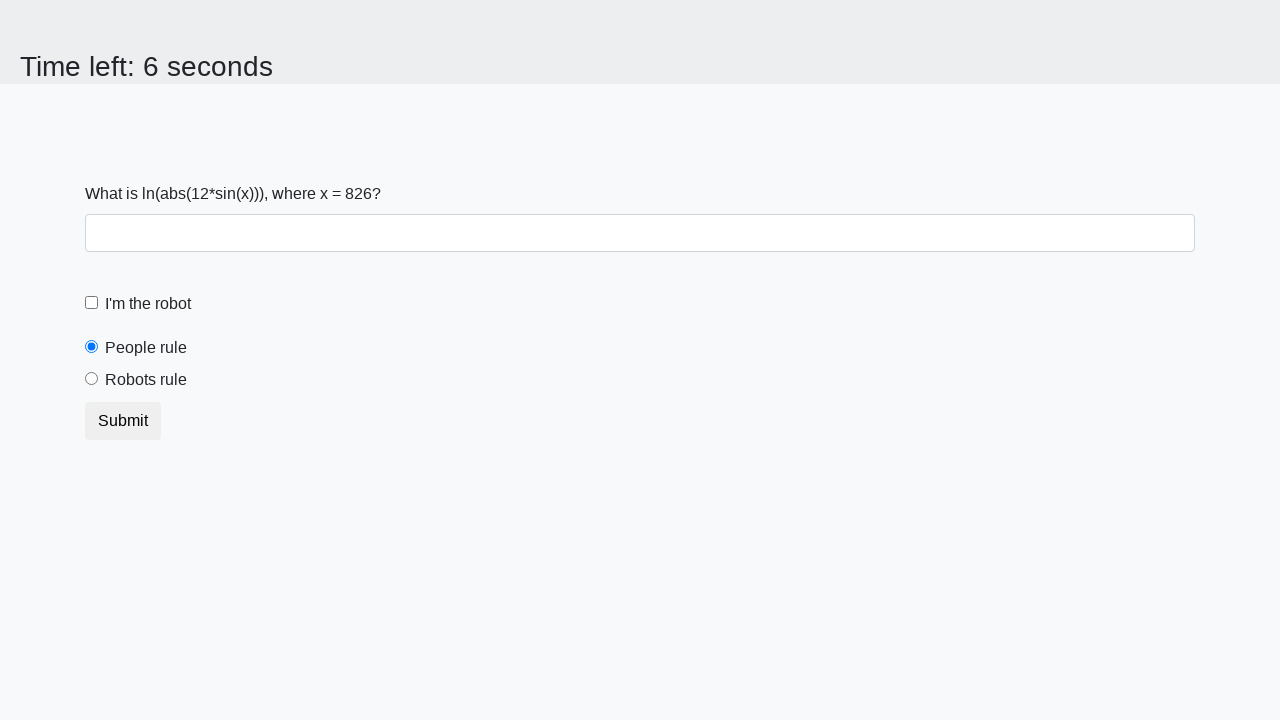

Calculated logarithmic result: 1.0435342280171531
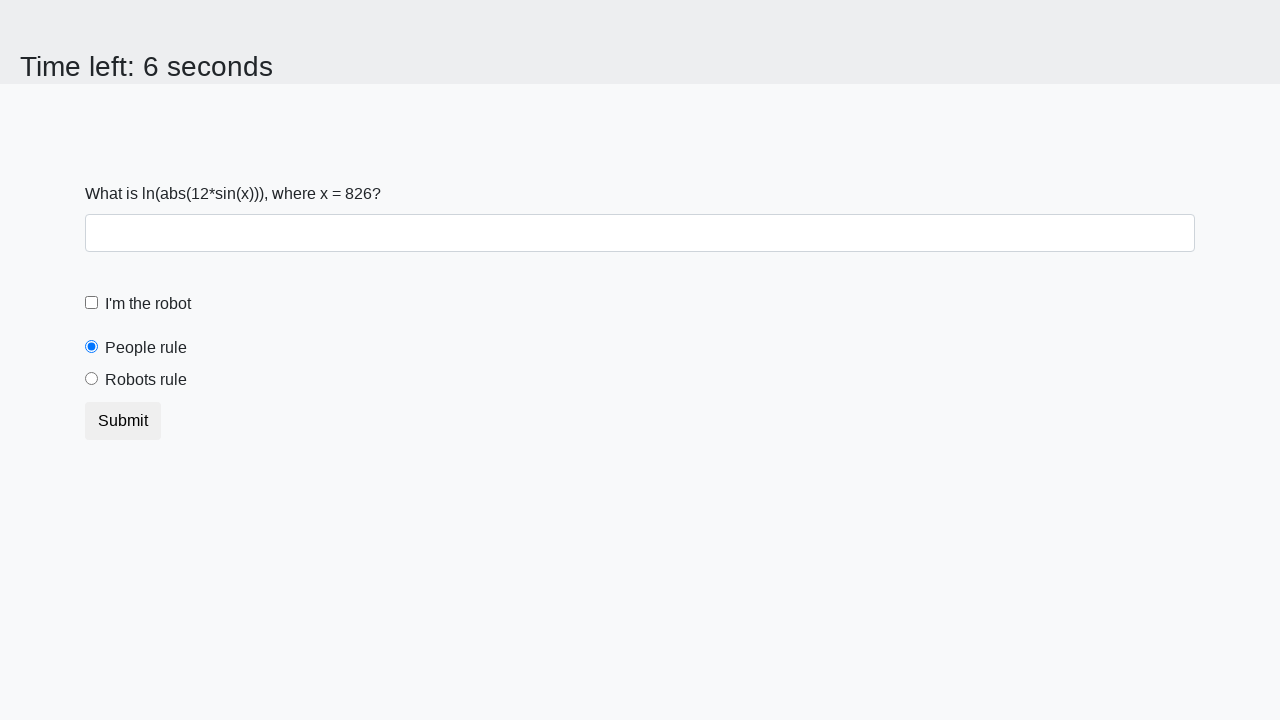

Filled answer field with calculated value on #answer
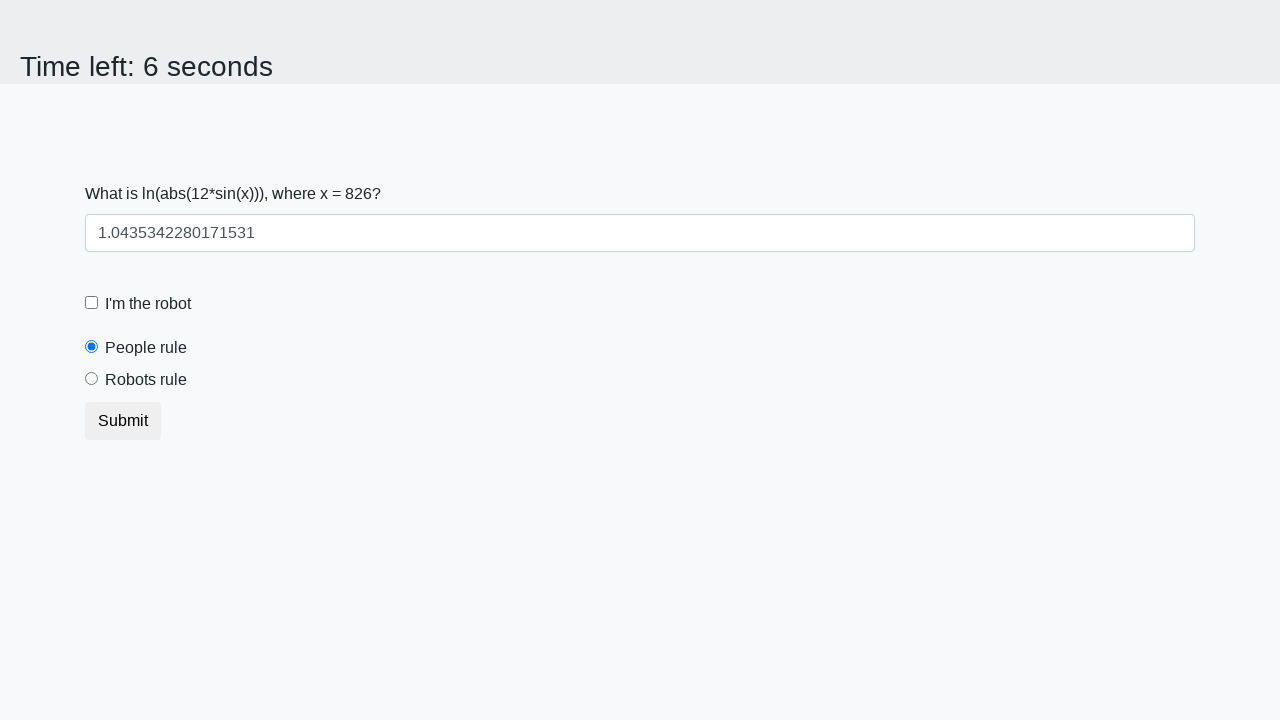

Checked the robot checkbox at (92, 303) on #robotCheckbox
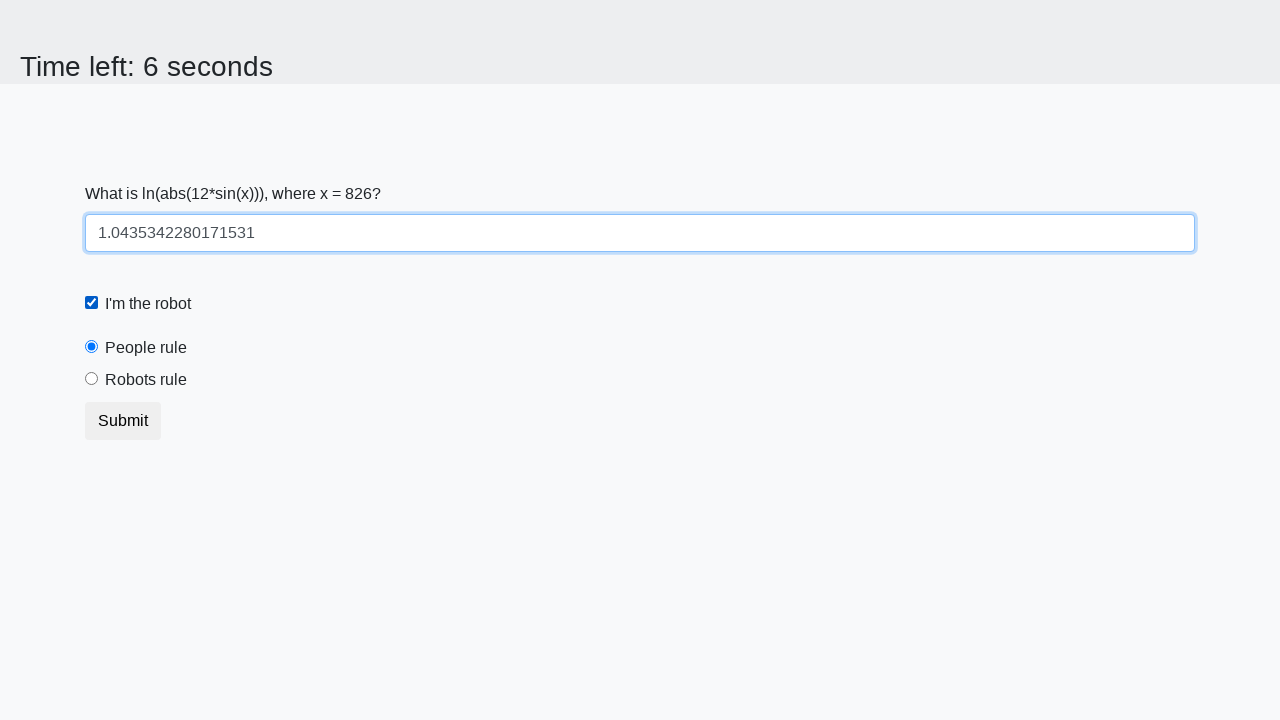

Selected the robots rule radio button at (92, 379) on #robotsRule
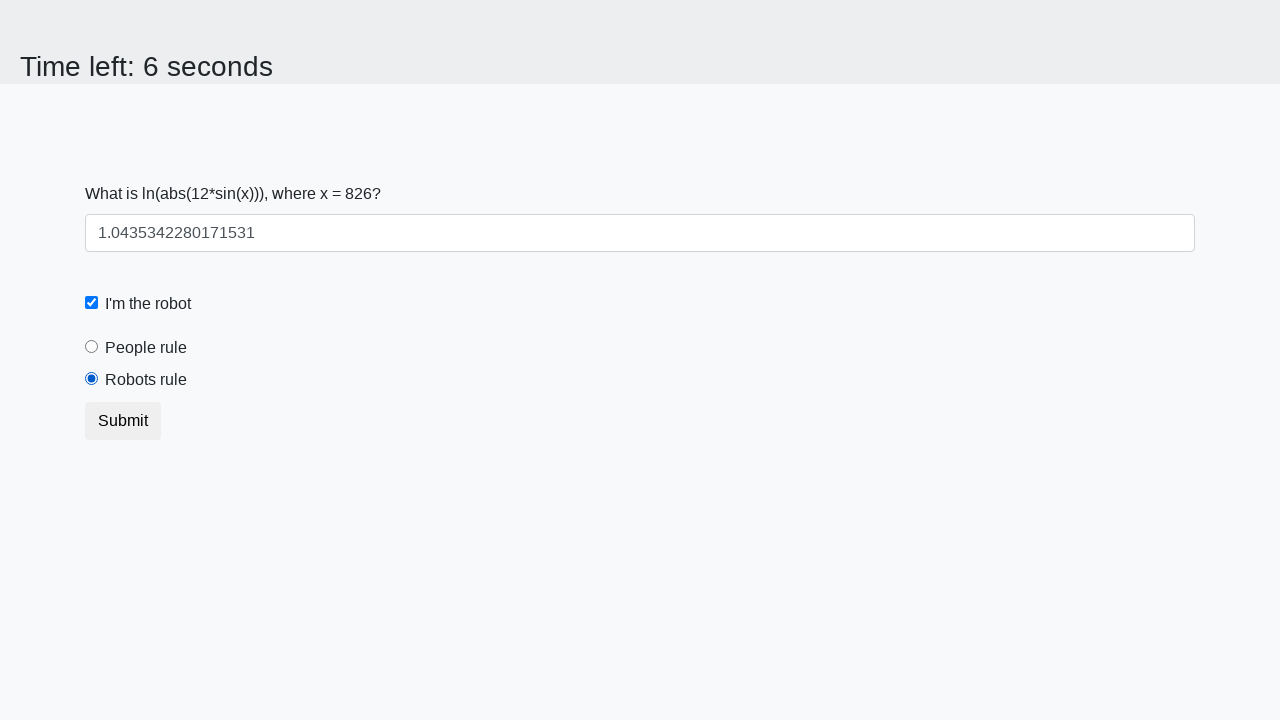

Clicked the submit button to submit the form at (123, 421) on button.btn.btn-default
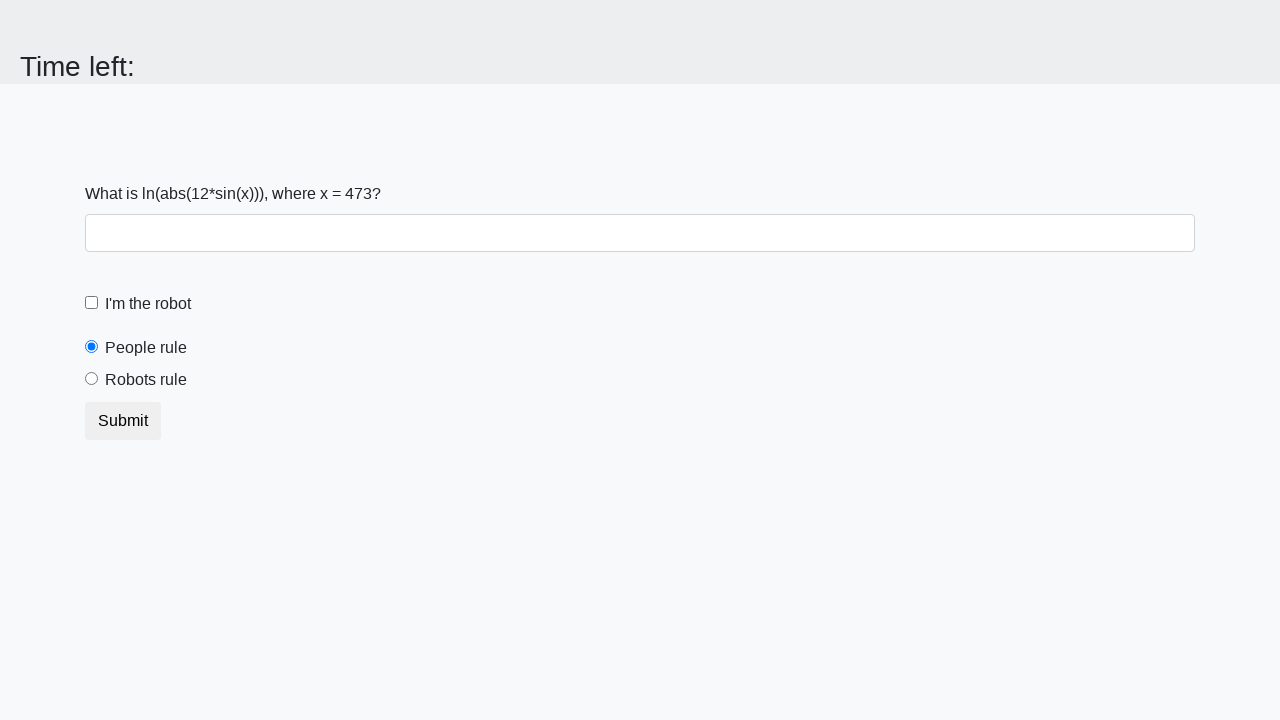

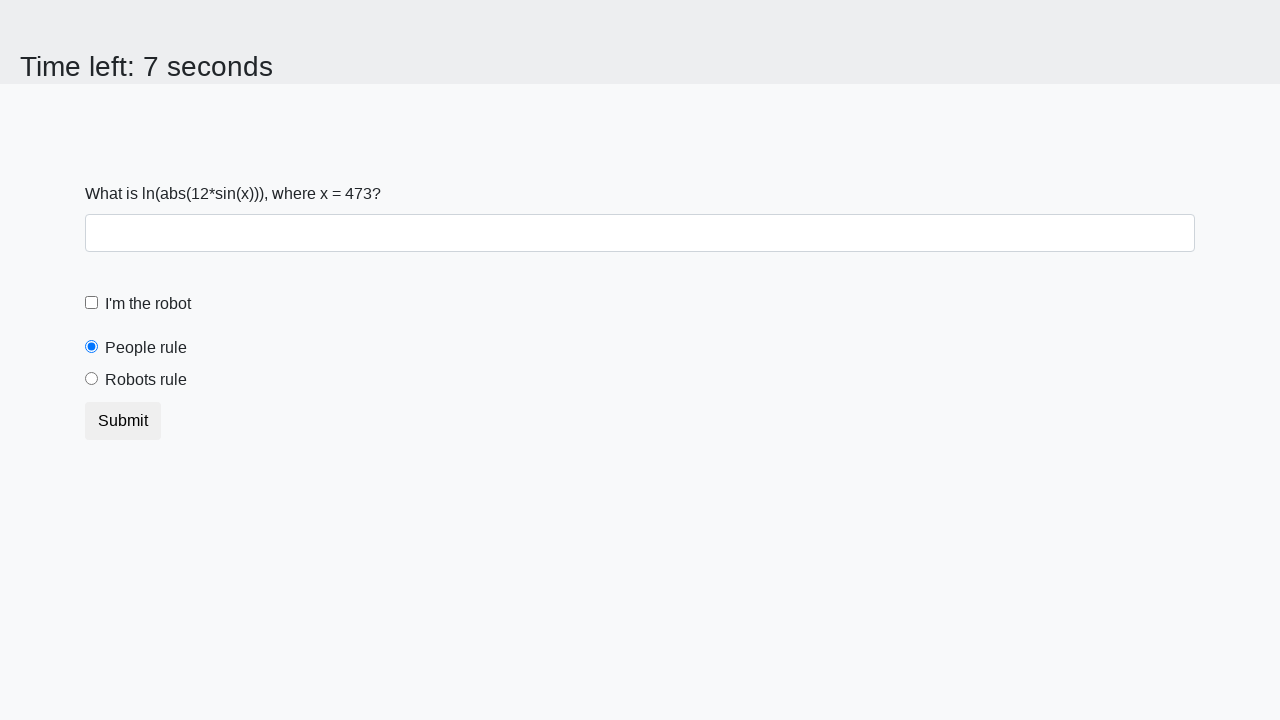